Tests the Python.org search functionality by entering "pycon" as a search query and submitting the form

Starting URL: https://www.python.org

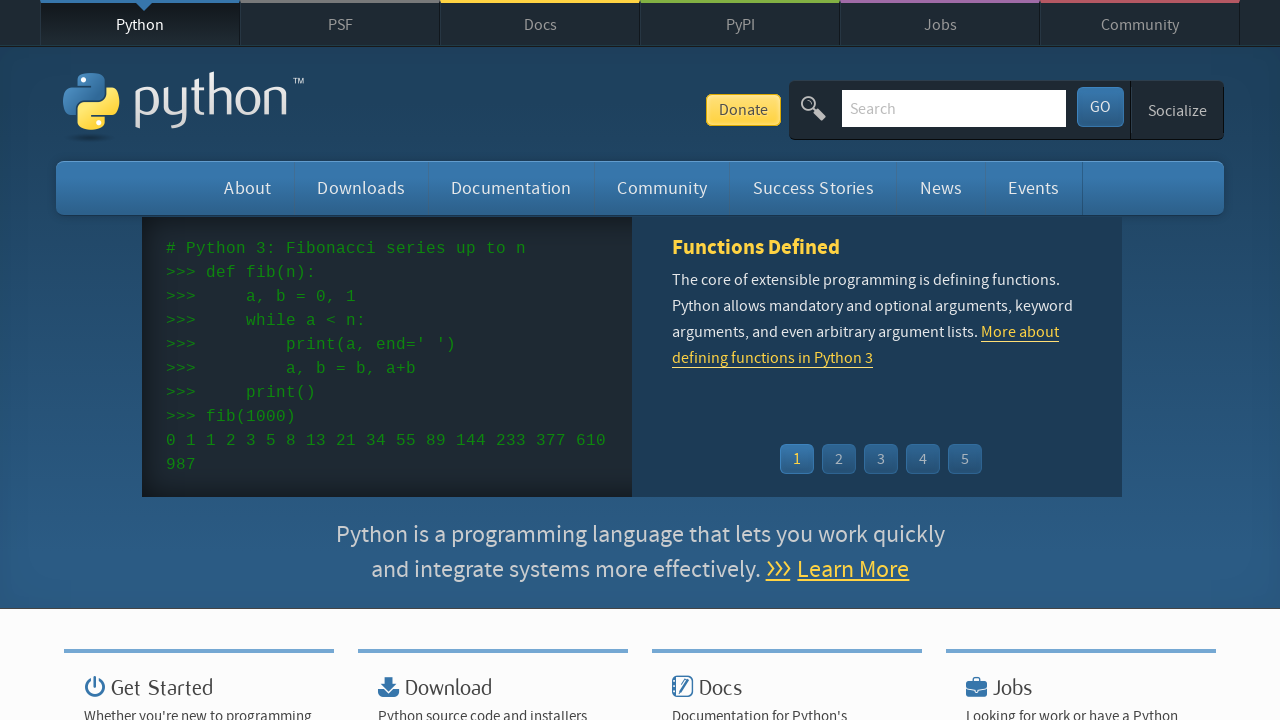

Filled search box with 'pycon' query on input[name='q']
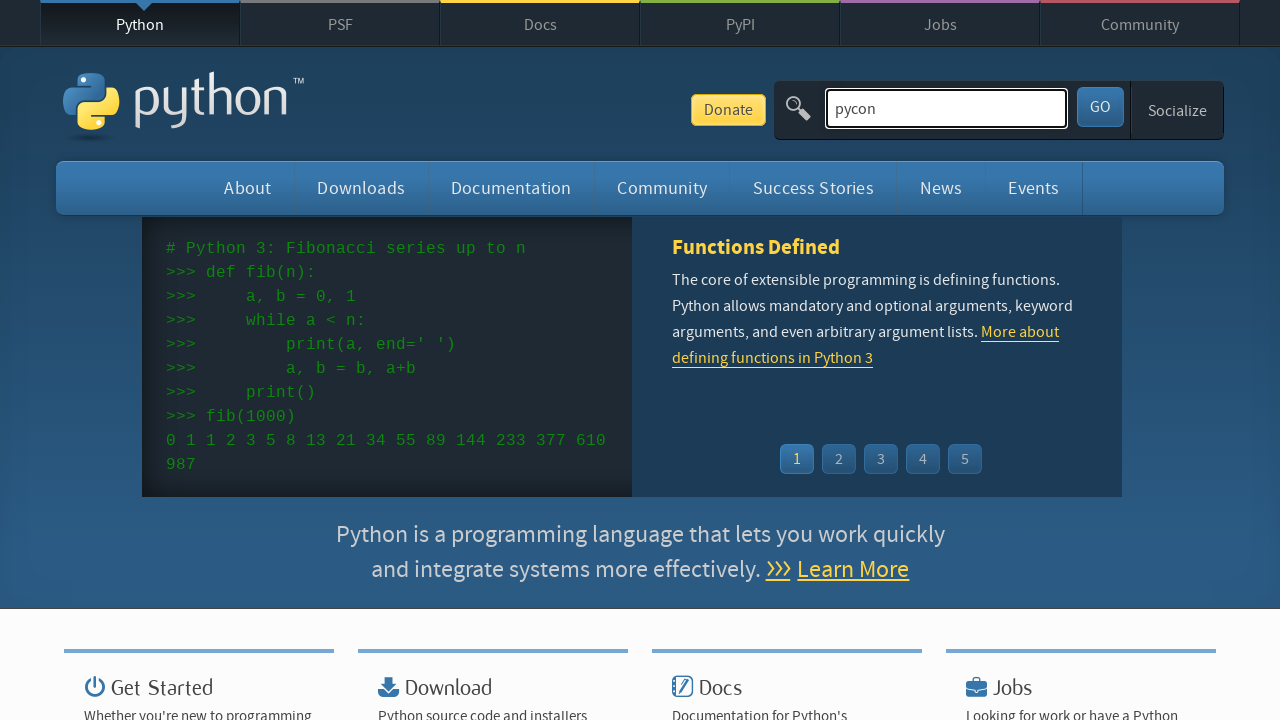

Pressed Enter to submit search form on input[name='q']
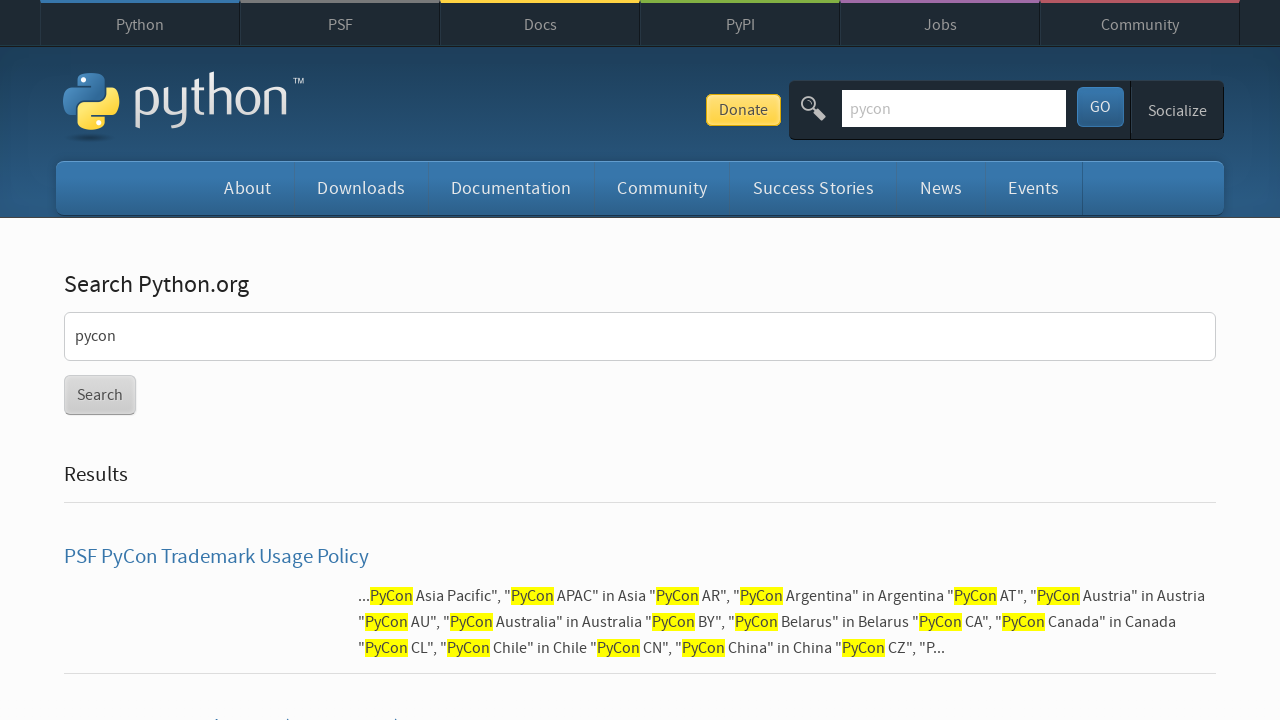

Search results page loaded successfully
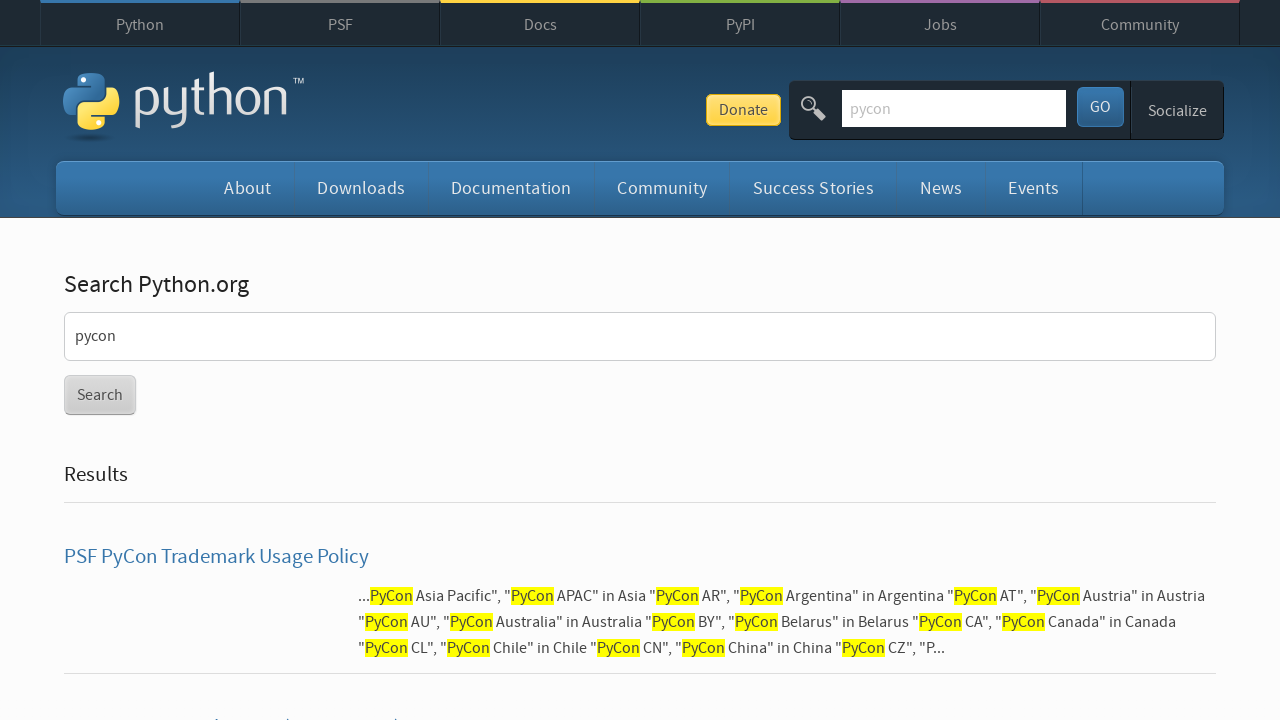

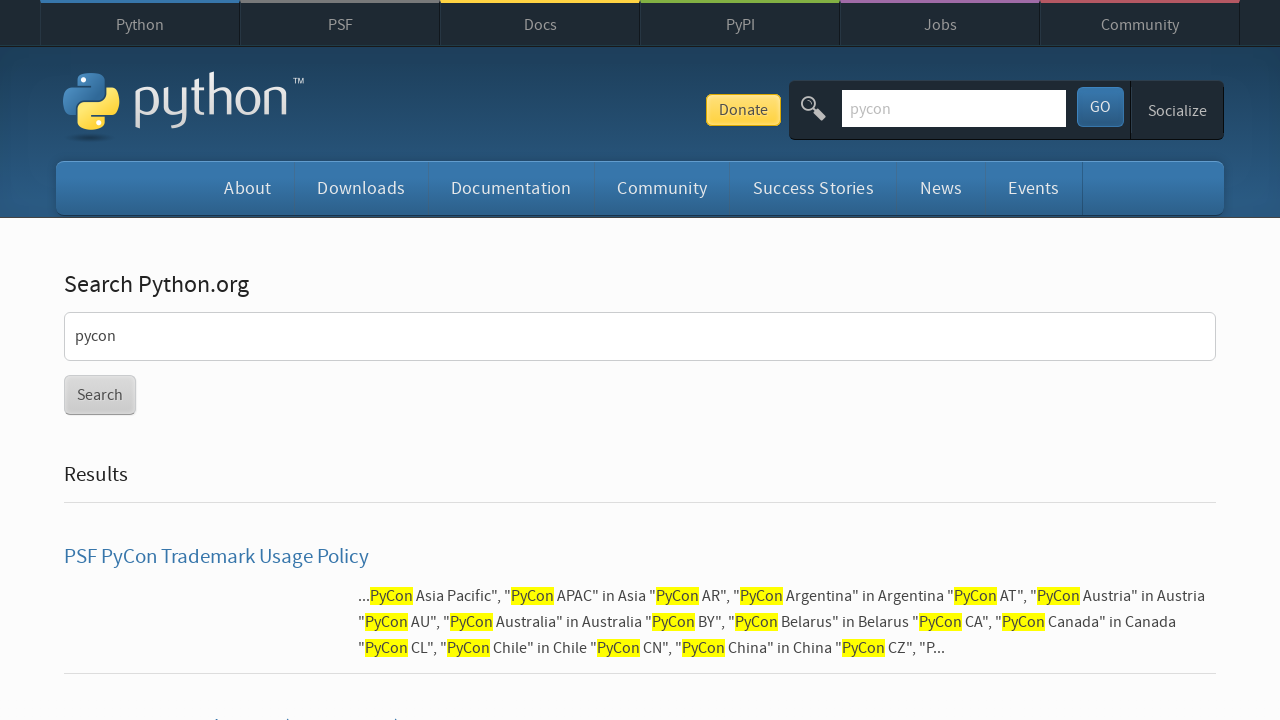